Tests simple JavaScript alert handling by clicking a button that triggers an alert, accepting the alert, and verifying the result message is displayed

Starting URL: https://training-support.net/webelements/alerts

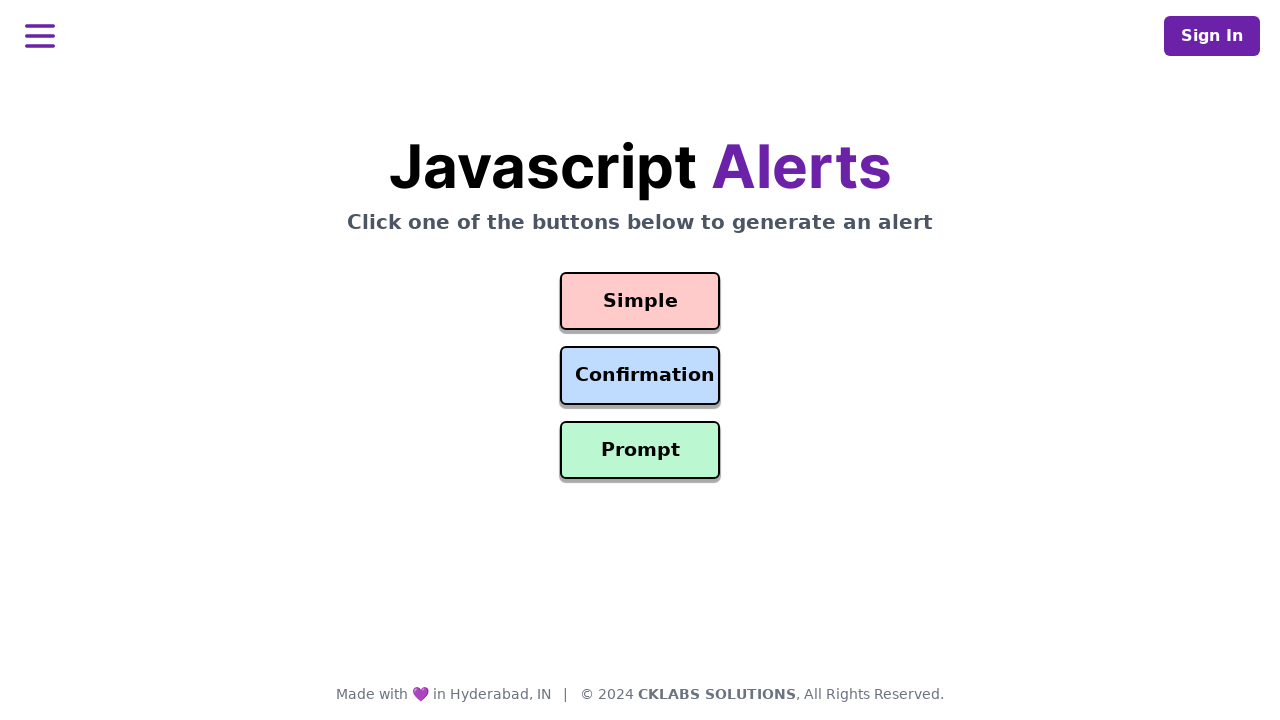

Clicked the button that triggers a simple alert at (640, 301) on #simple
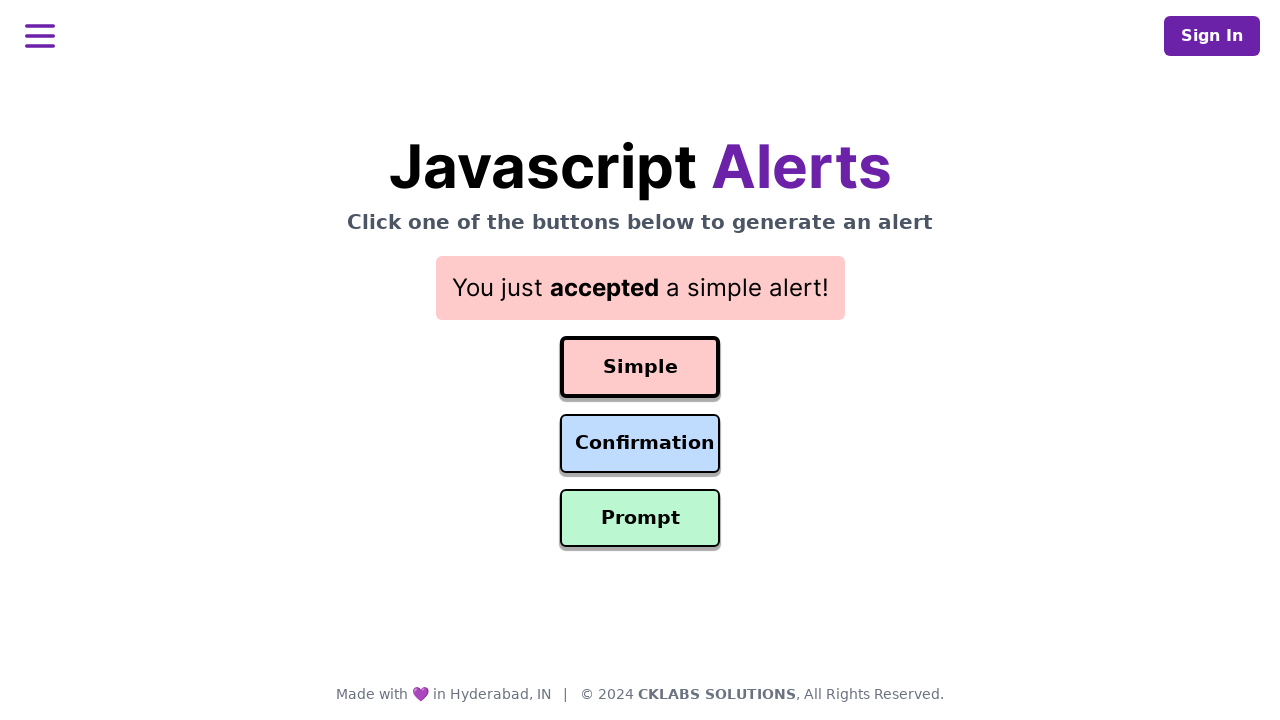

Set up alert dialog handler to accept alerts
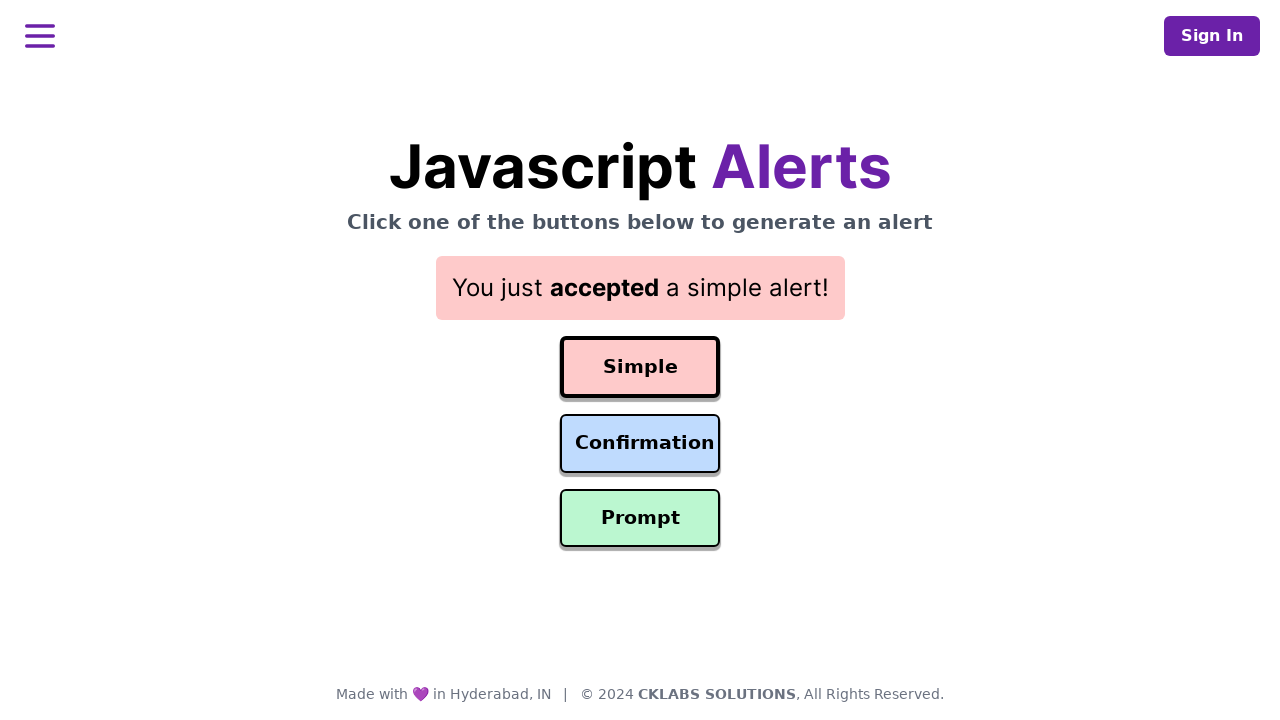

Alert was accepted and result element is now displayed
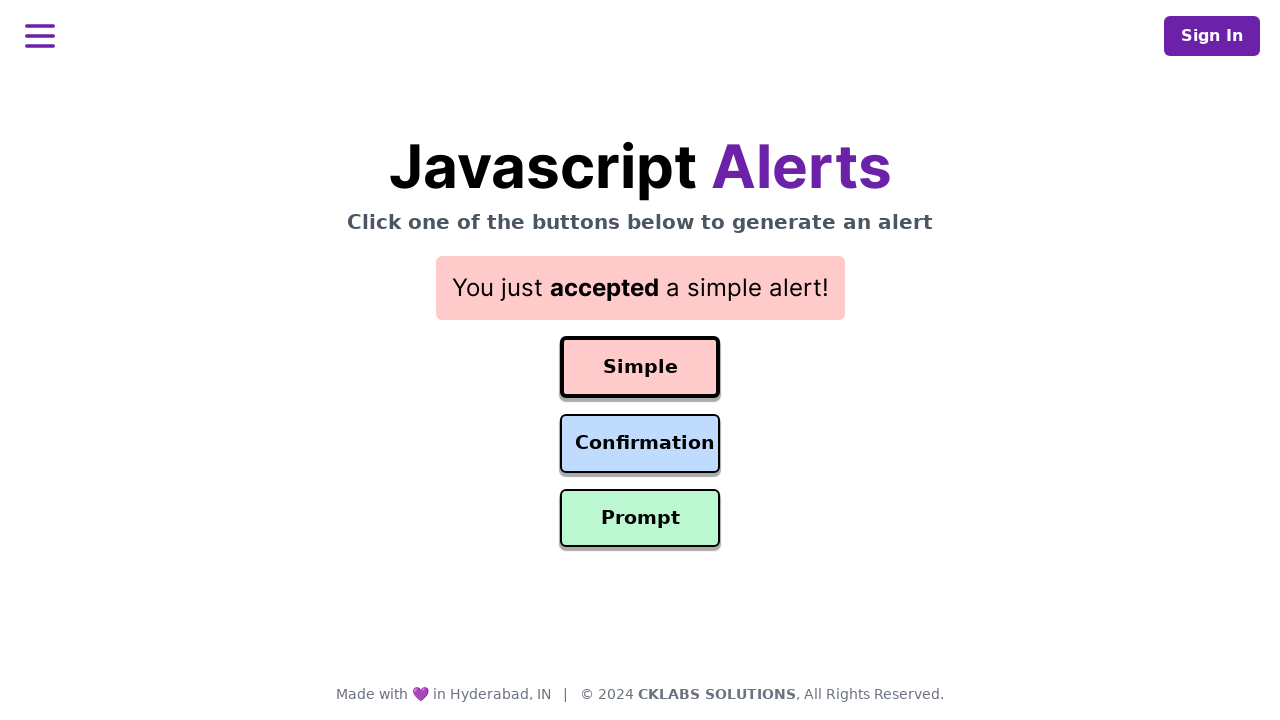

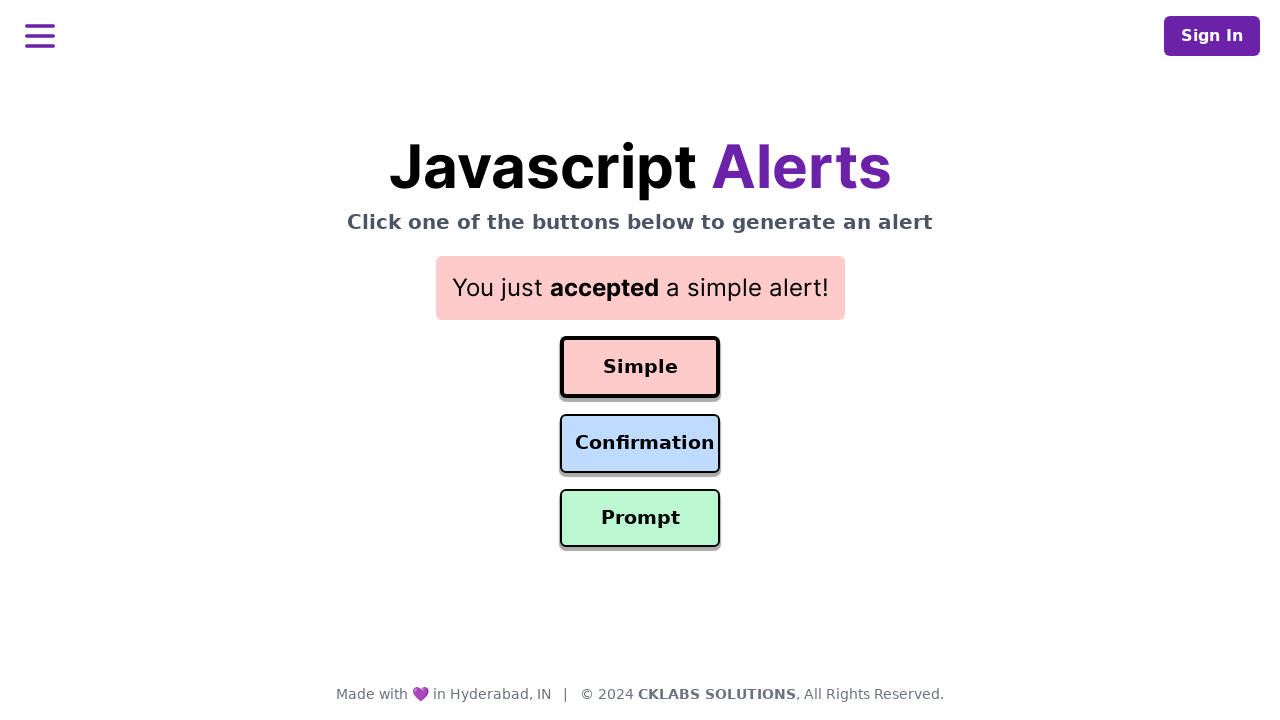